Navigates to the QWOP game, waits for the canvas element to load, clicks on it to focus, and sends keyboard input to play the game

Starting URL: http://www.foddy.net/Athletics.html?webgl=true

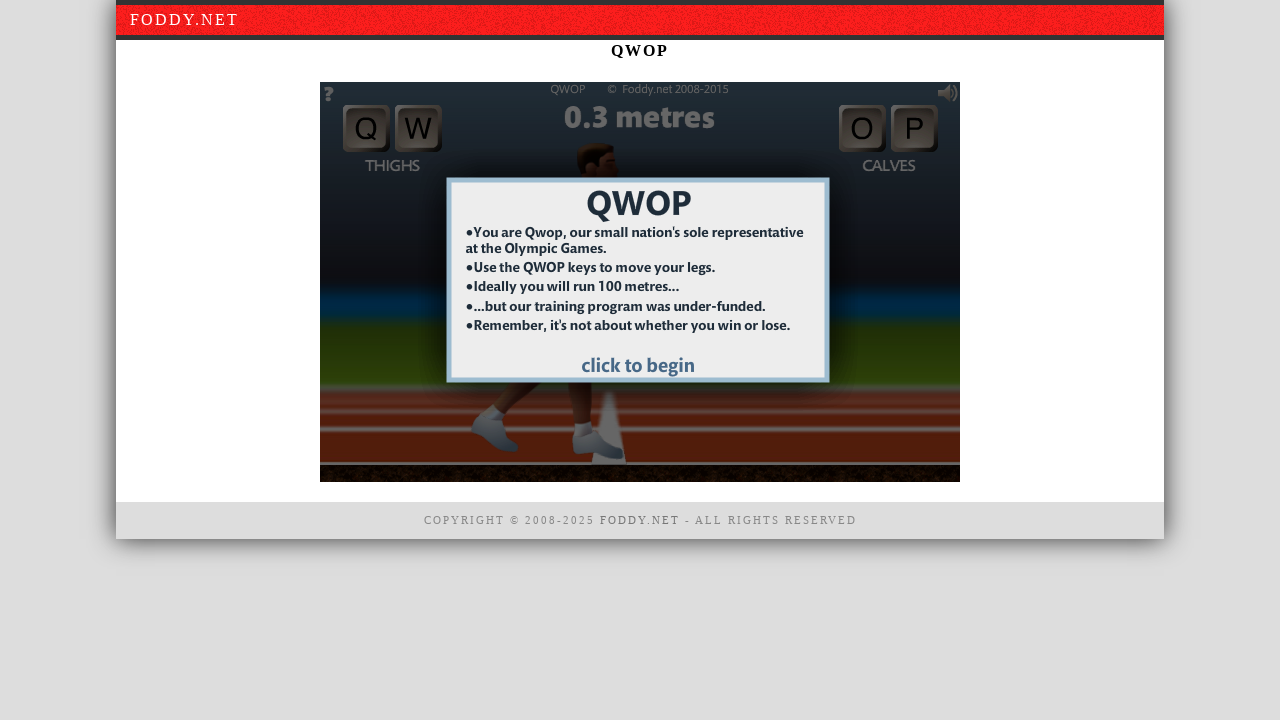

Navigated to QWOP game URL
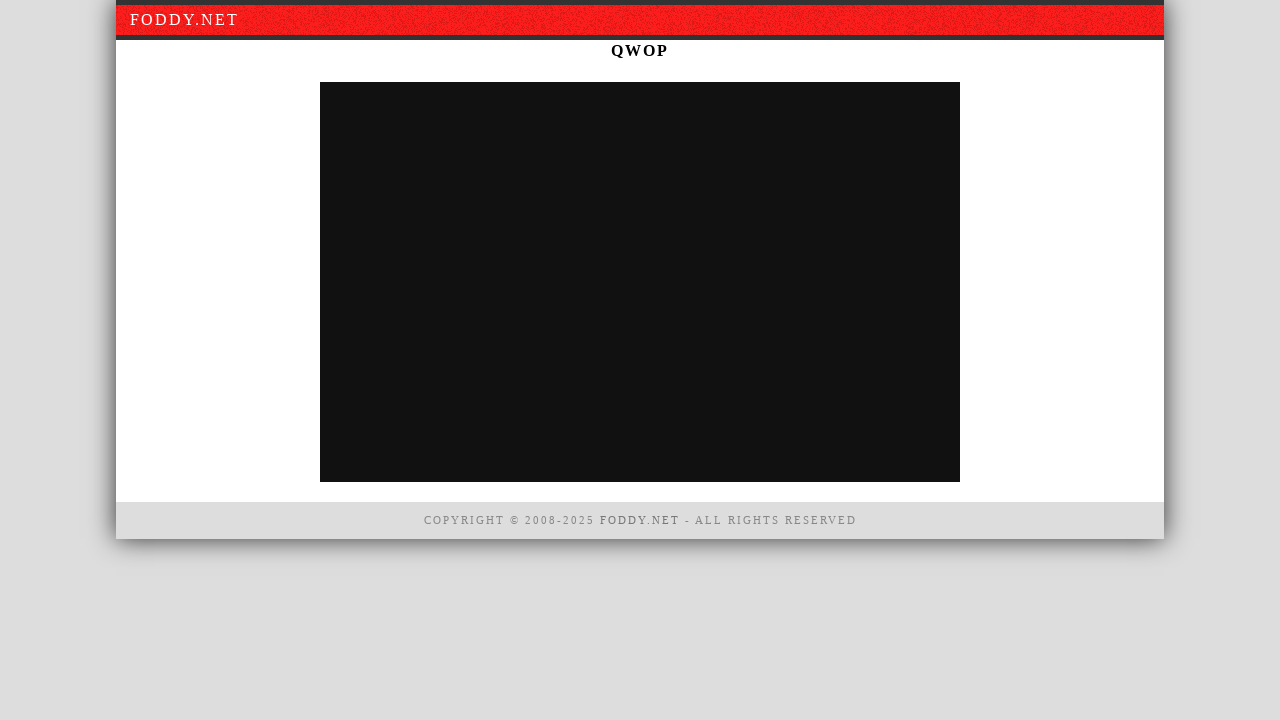

Canvas element loaded and became visible
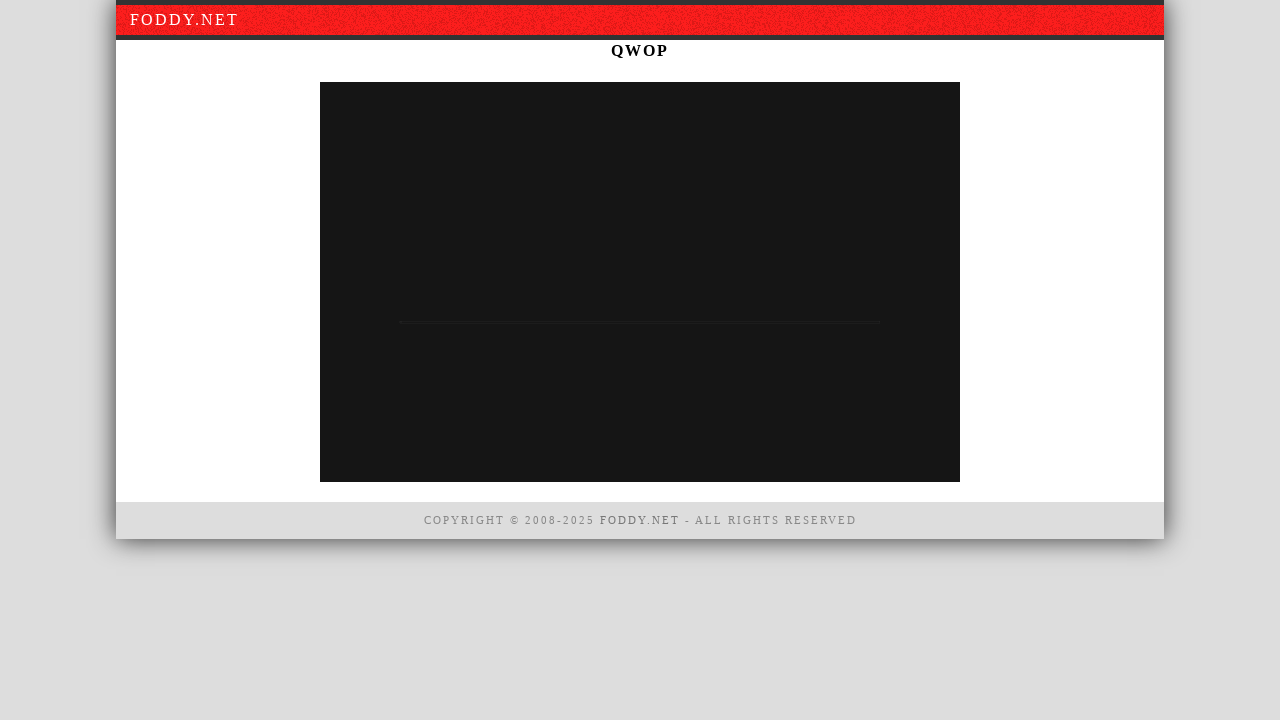

Clicked on canvas element to focus the game at (640, 282) on #window1
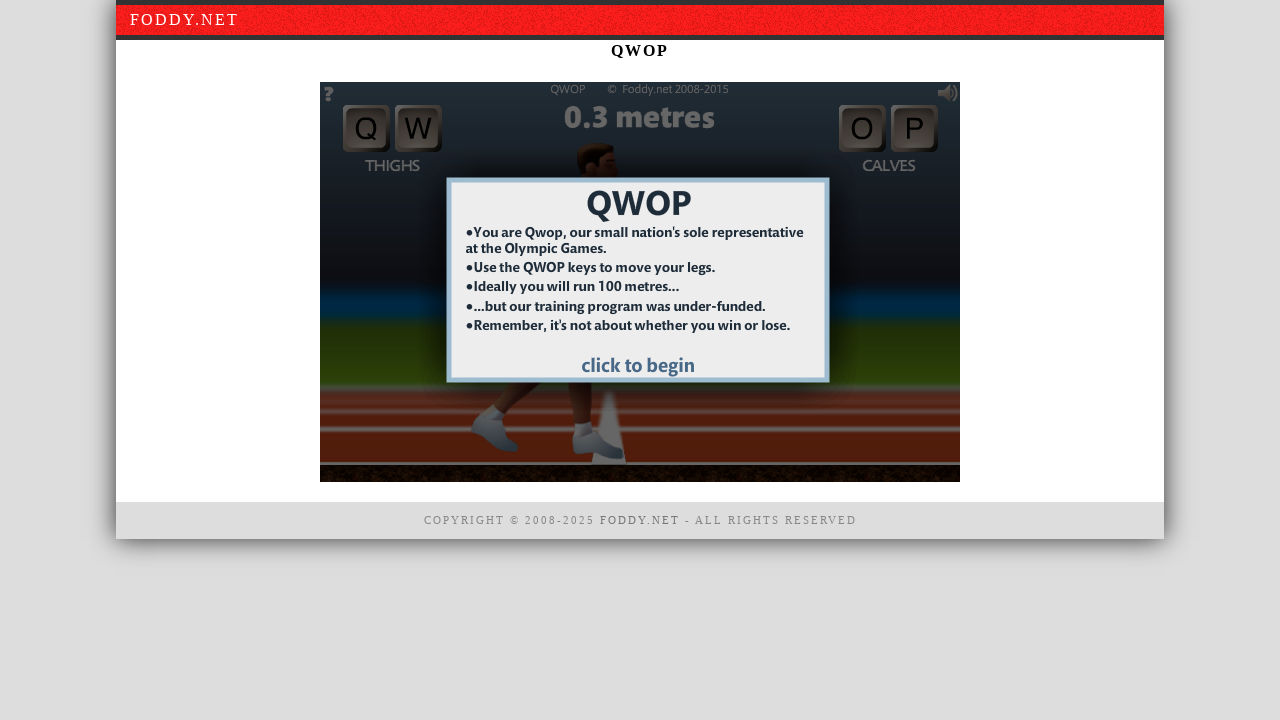

Pressed 'q' key to control game character
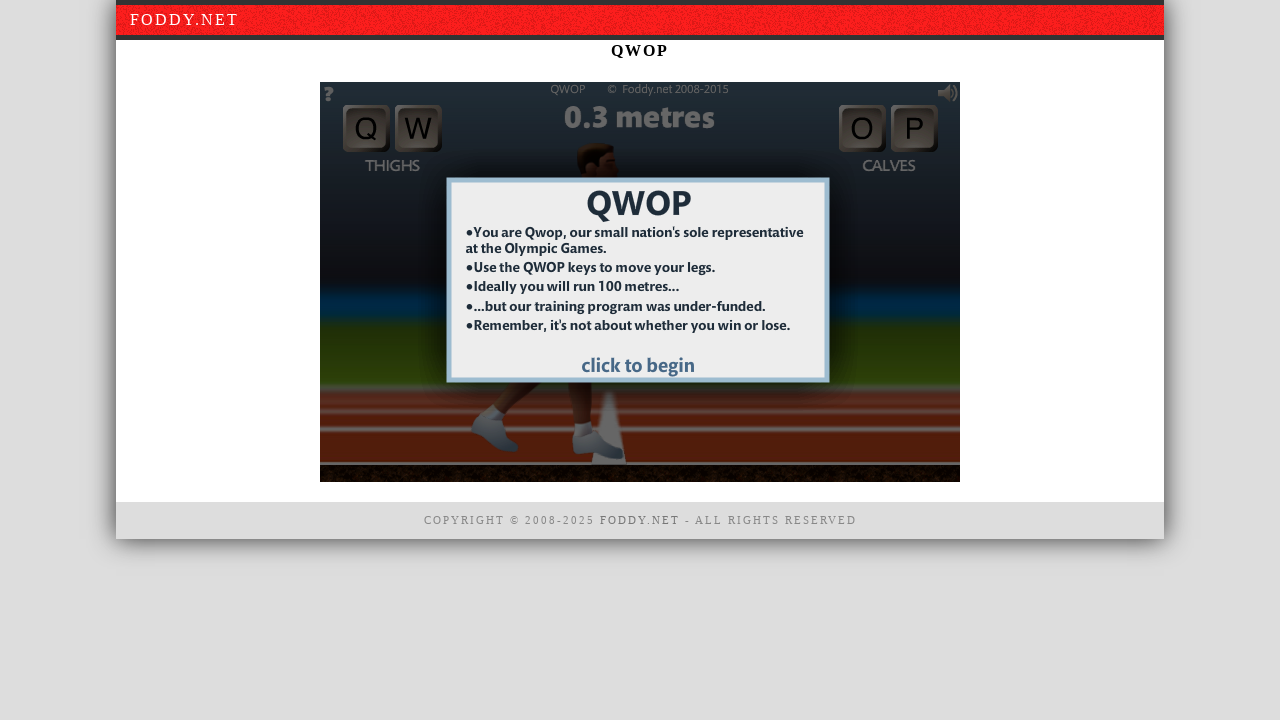

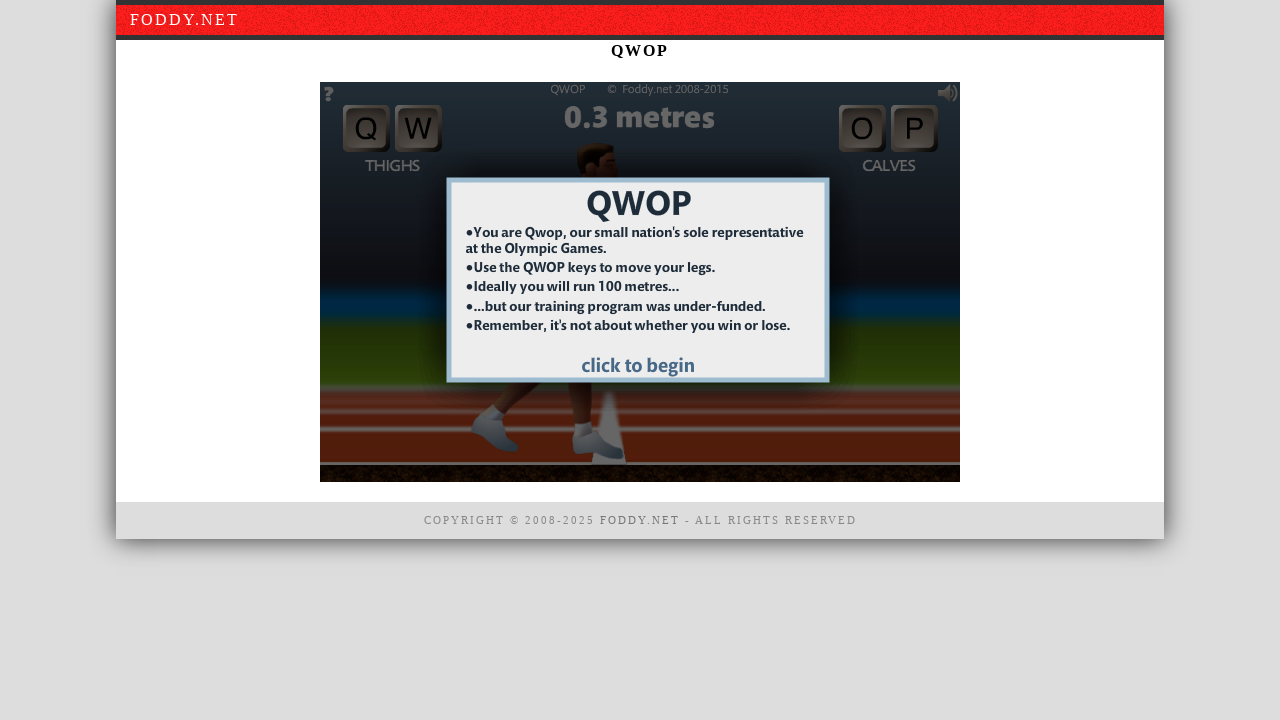